Tests a practice form by filling in name, password, selecting checkboxes for favorite drinks, selecting a radio button for favorite color, selecting an option from a dropdown menu, entering email and message, and submitting the form.

Starting URL: https://practice-automation.com/form-fields/

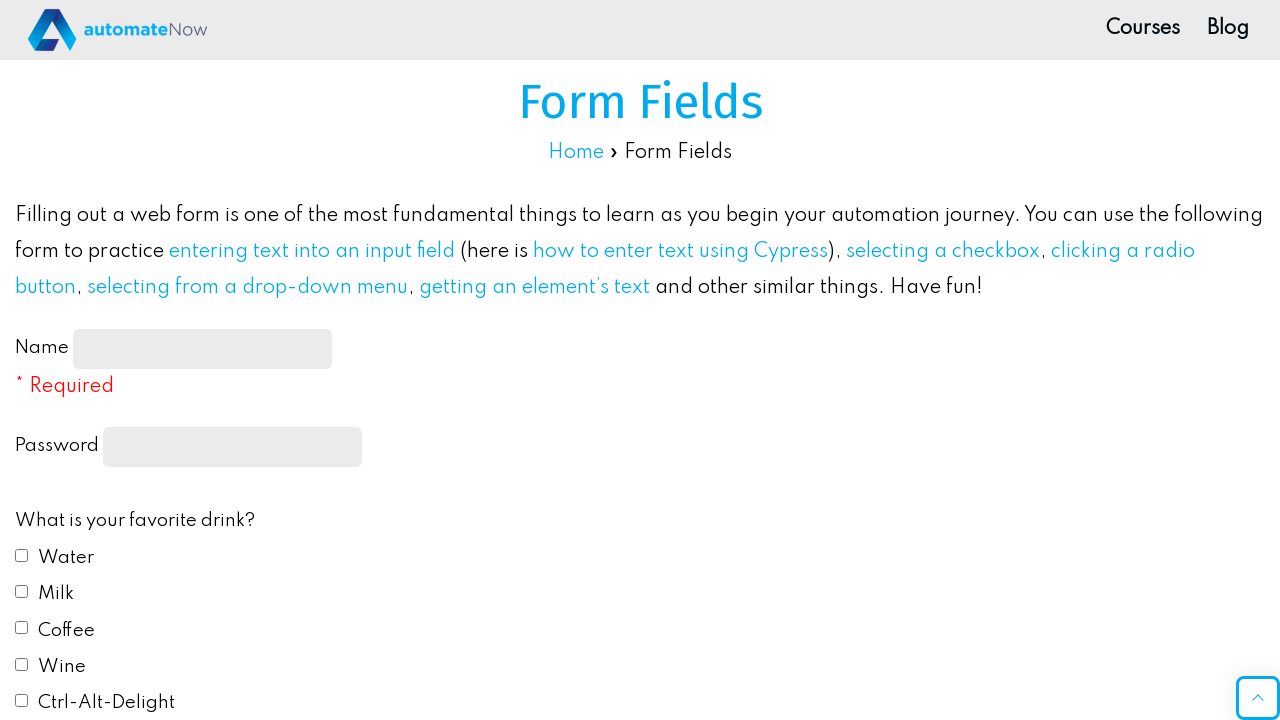

Filled name field with 'John Smith' on #name-input
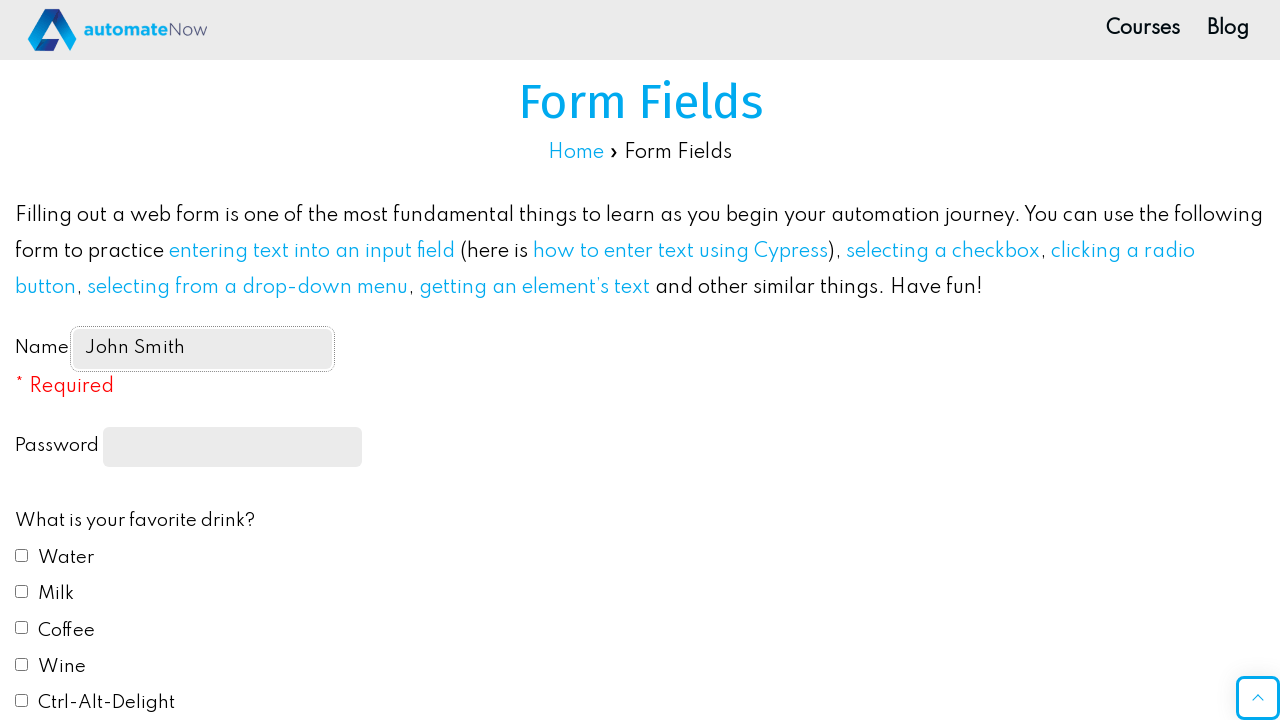

Filled password field with 'SecurePass123' on input[type='password']
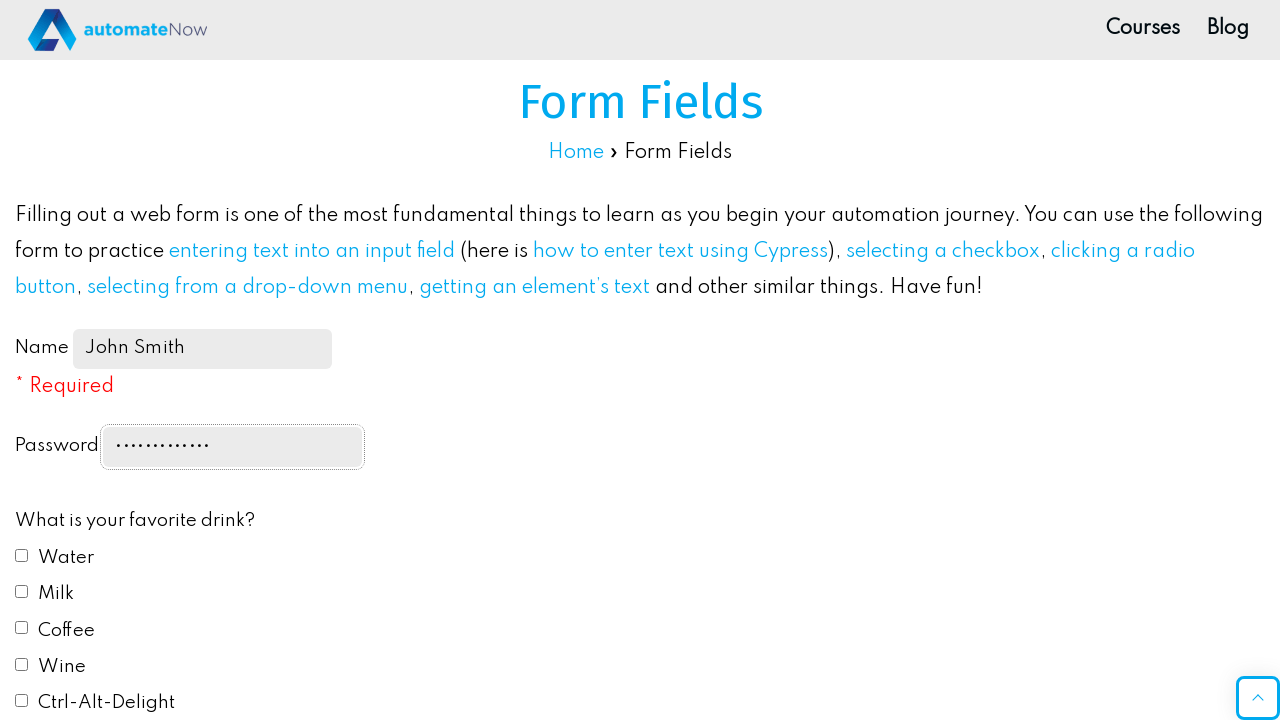

Checked checkbox for Water drink at (22, 555) on #drink1
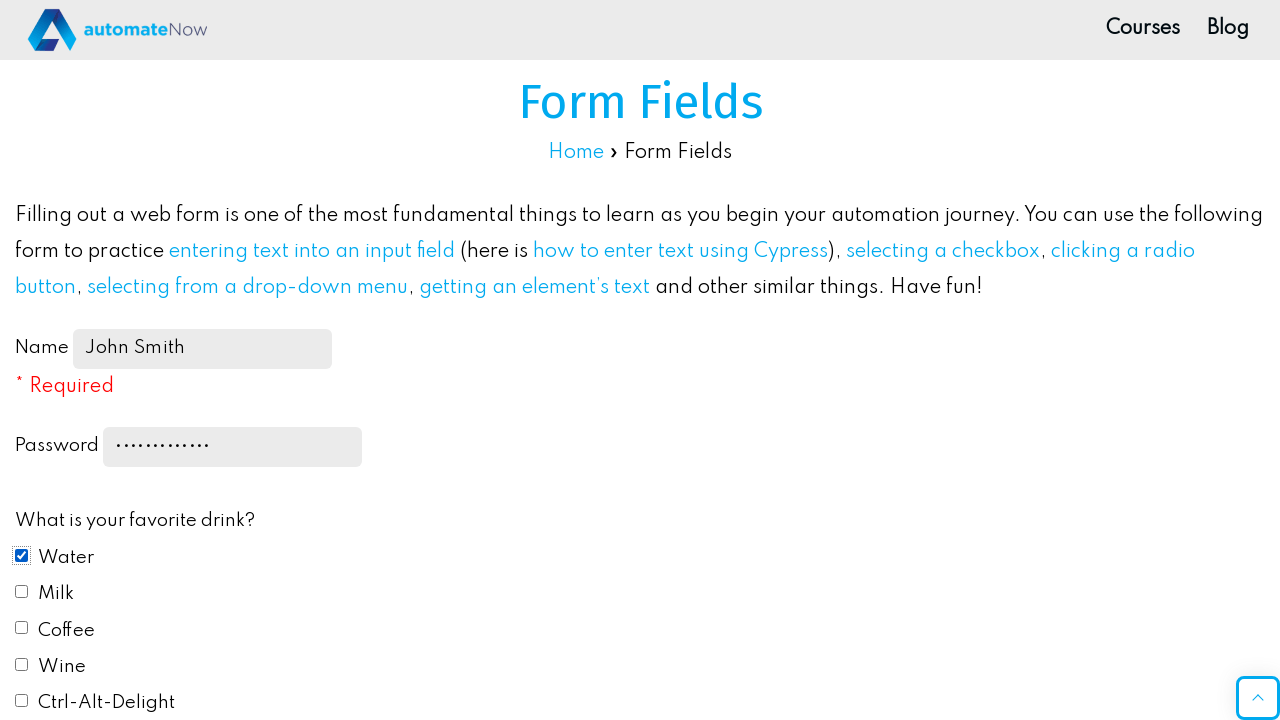

Checked checkbox for Coffee drink at (22, 628) on #drink3
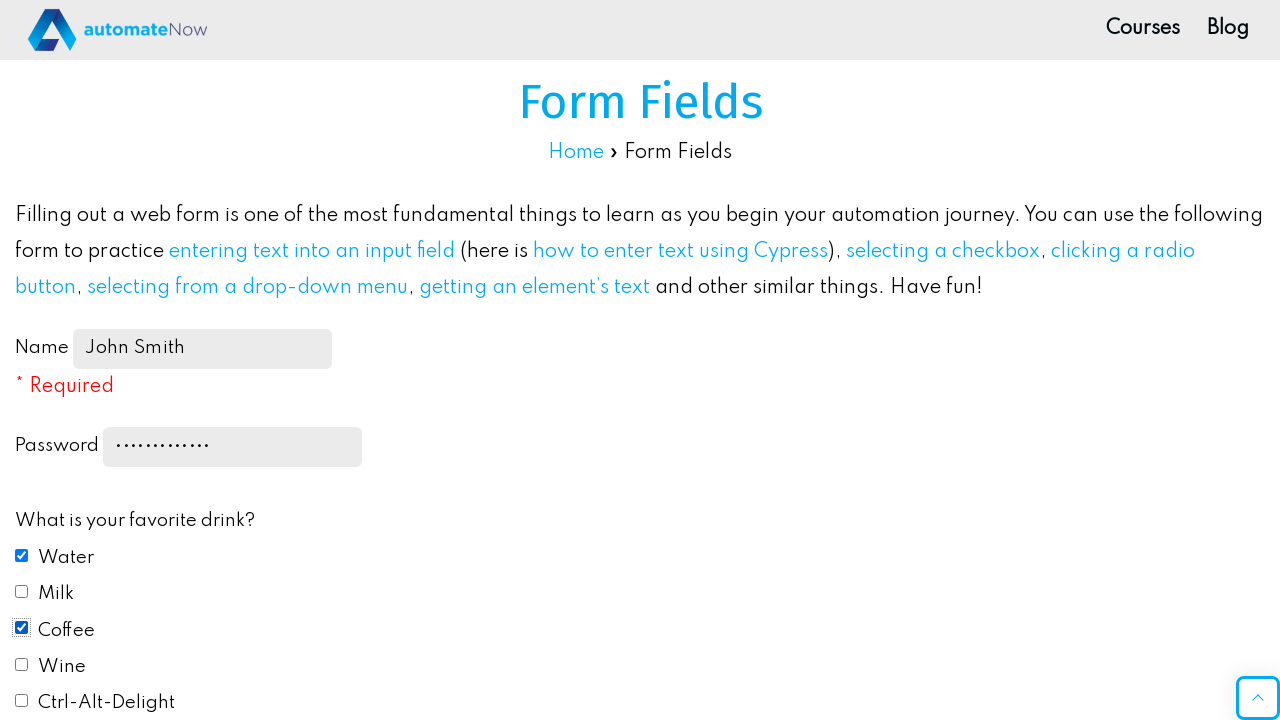

Selected Blue as favorite color at (22, 361) on #color2
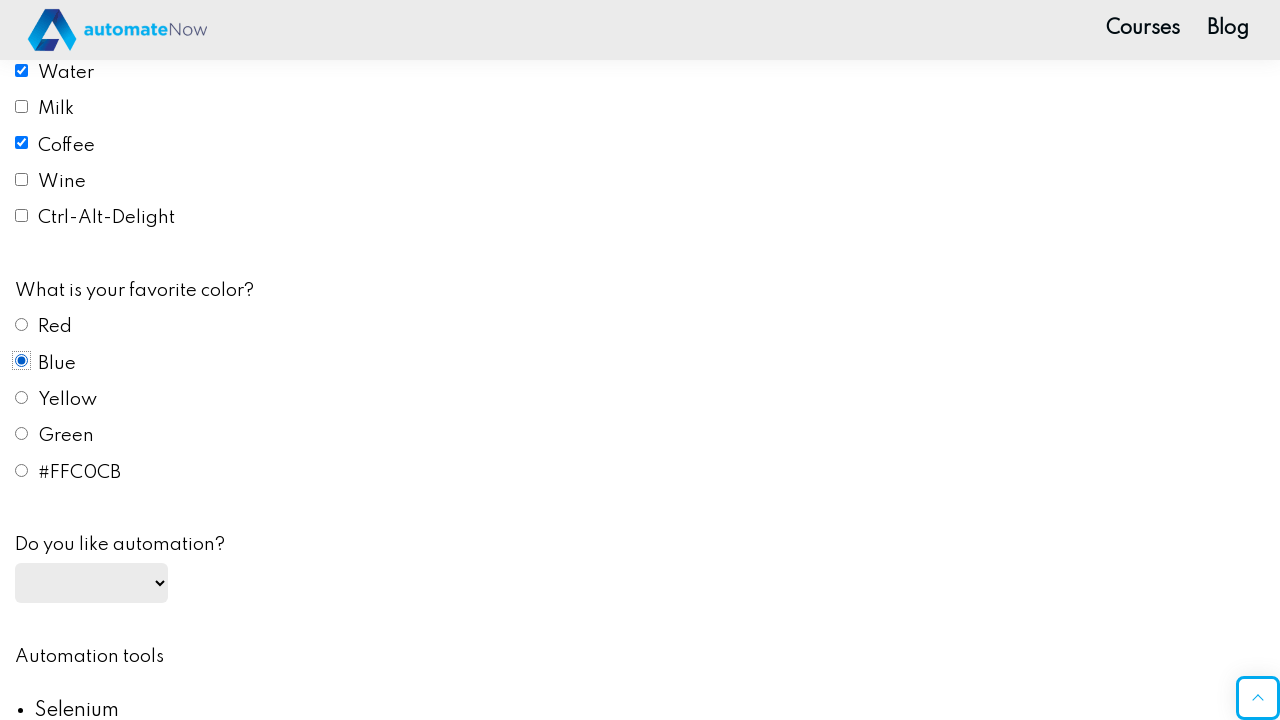

Selected 'Yes' from automation dropdown on #automation
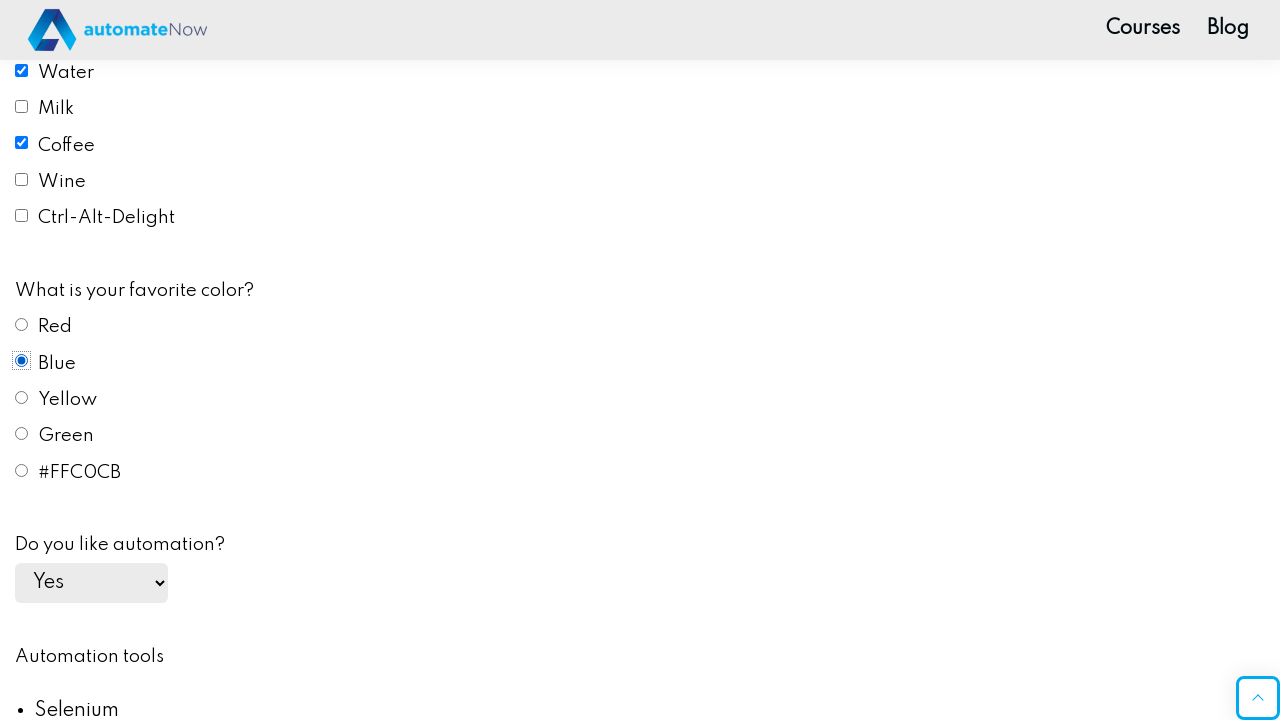

Filled email field with 'johnsmith@testmail.com' on #email
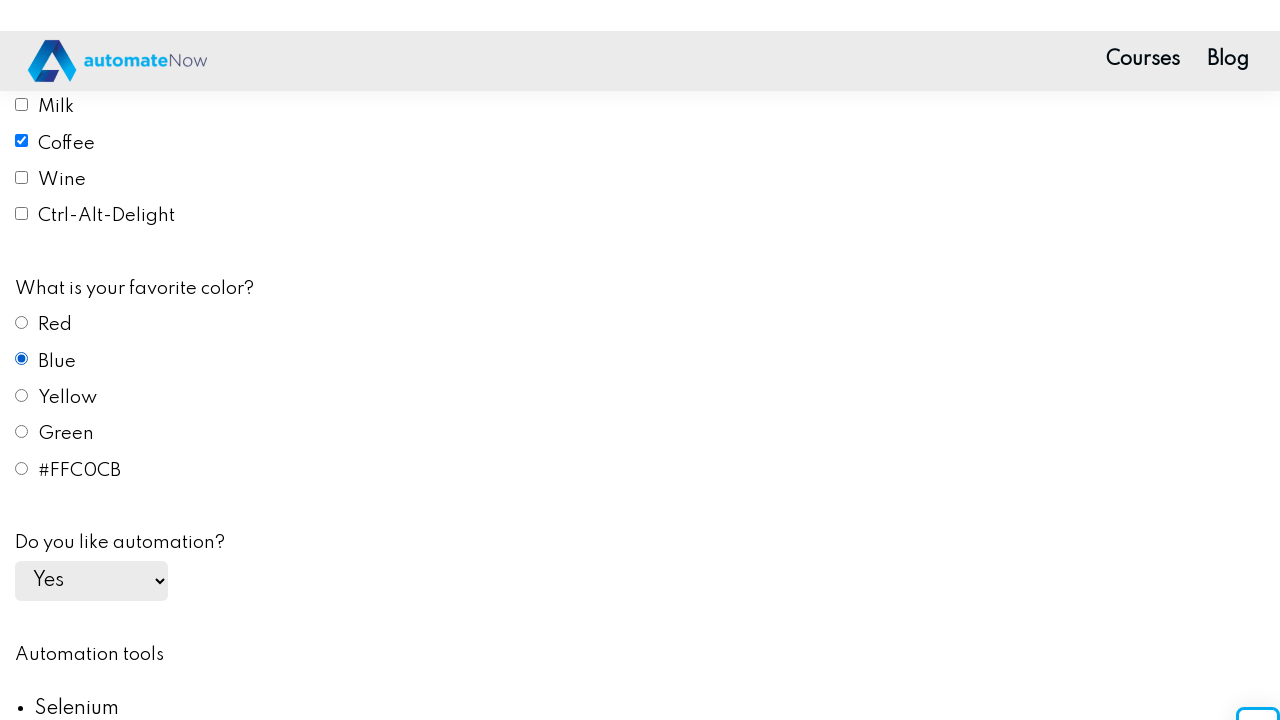

Filled message field with test message on #message
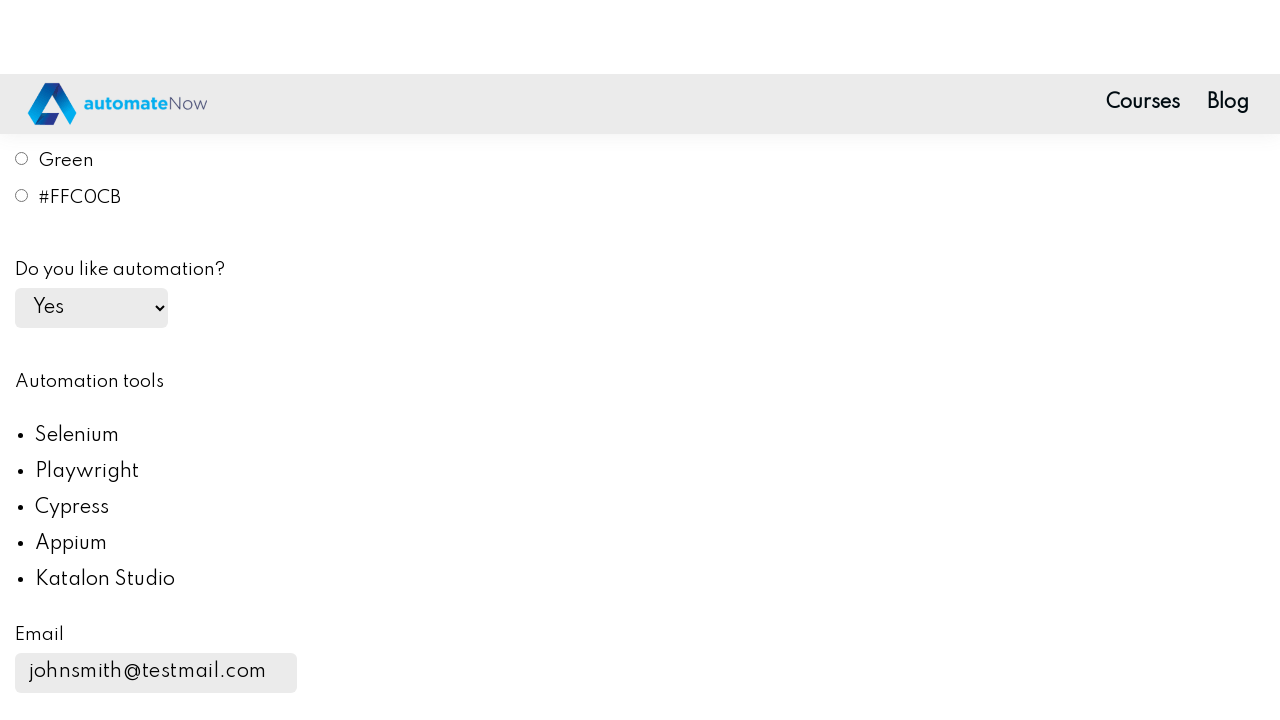

Clicked submit button to submit form at (108, 361) on #submit-btn
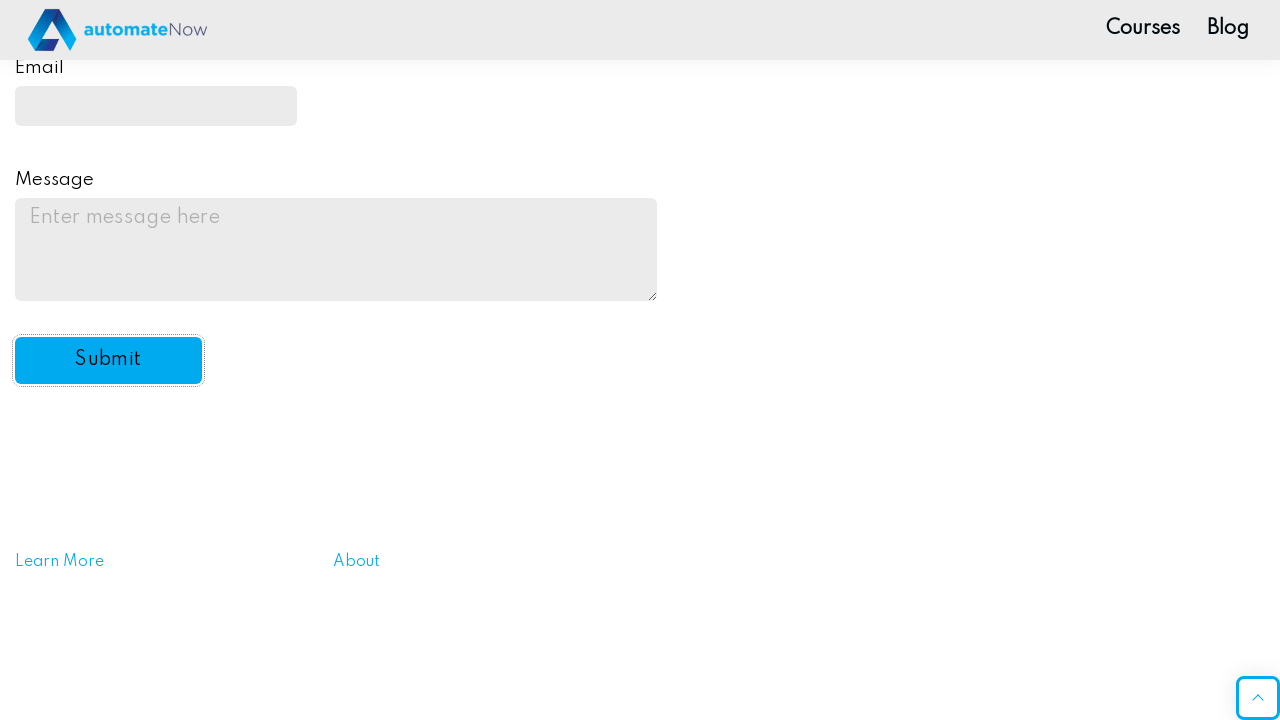

Alert dialog accepted
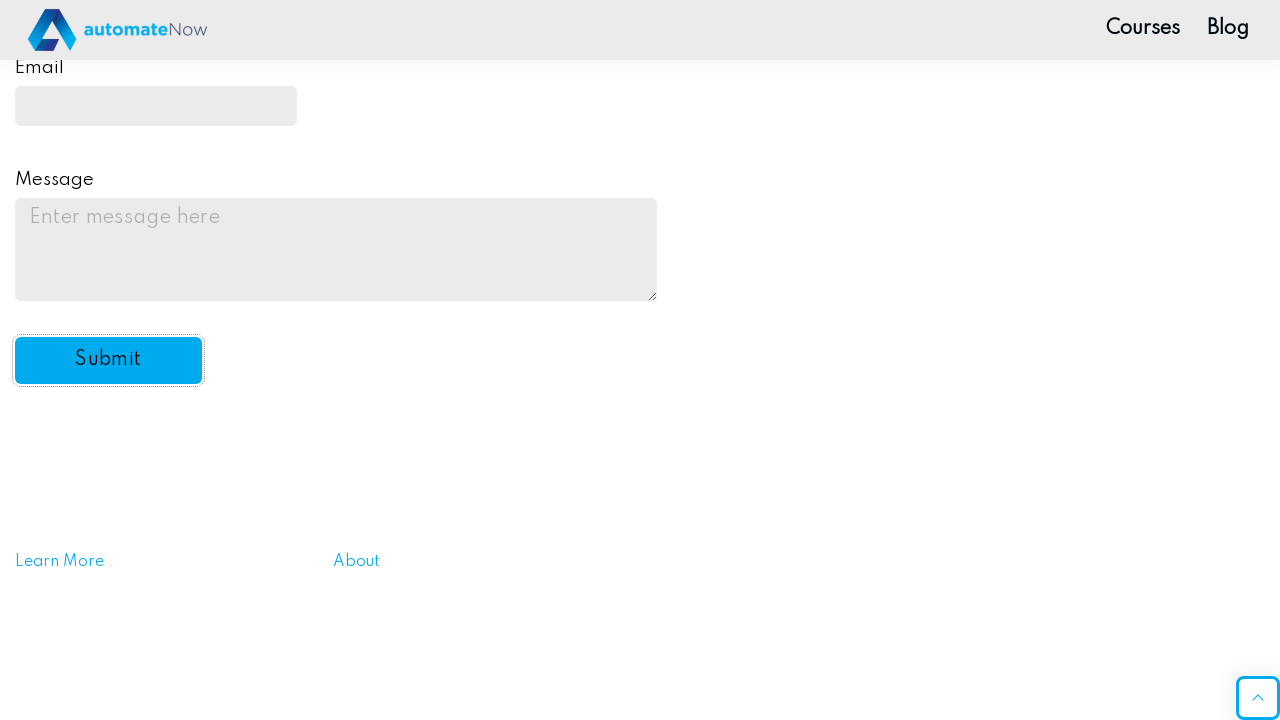

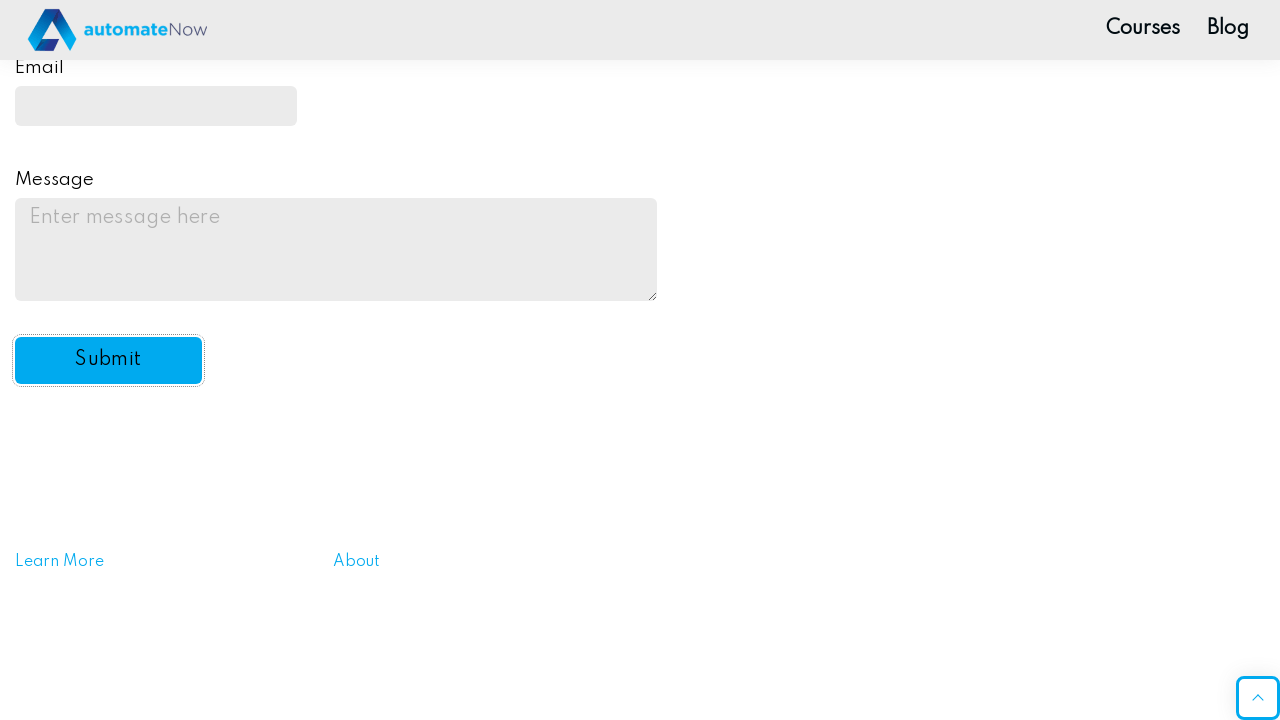